Tests sign up validation by entering a password with only one character and verifying an error message is displayed

Starting URL: https://www.sharelane.com/cgi-bin/register.py?page=1&zip_code=88888

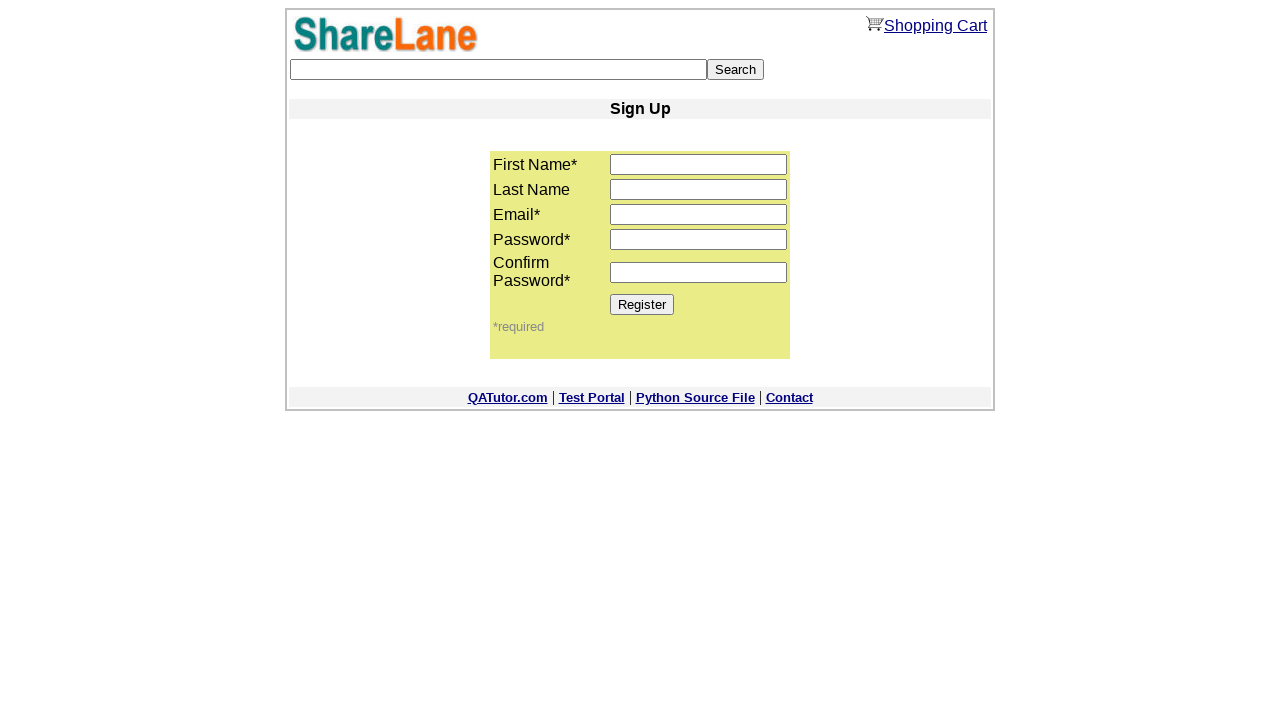

Filled first name field with 'Mary' on input[name='first_name']
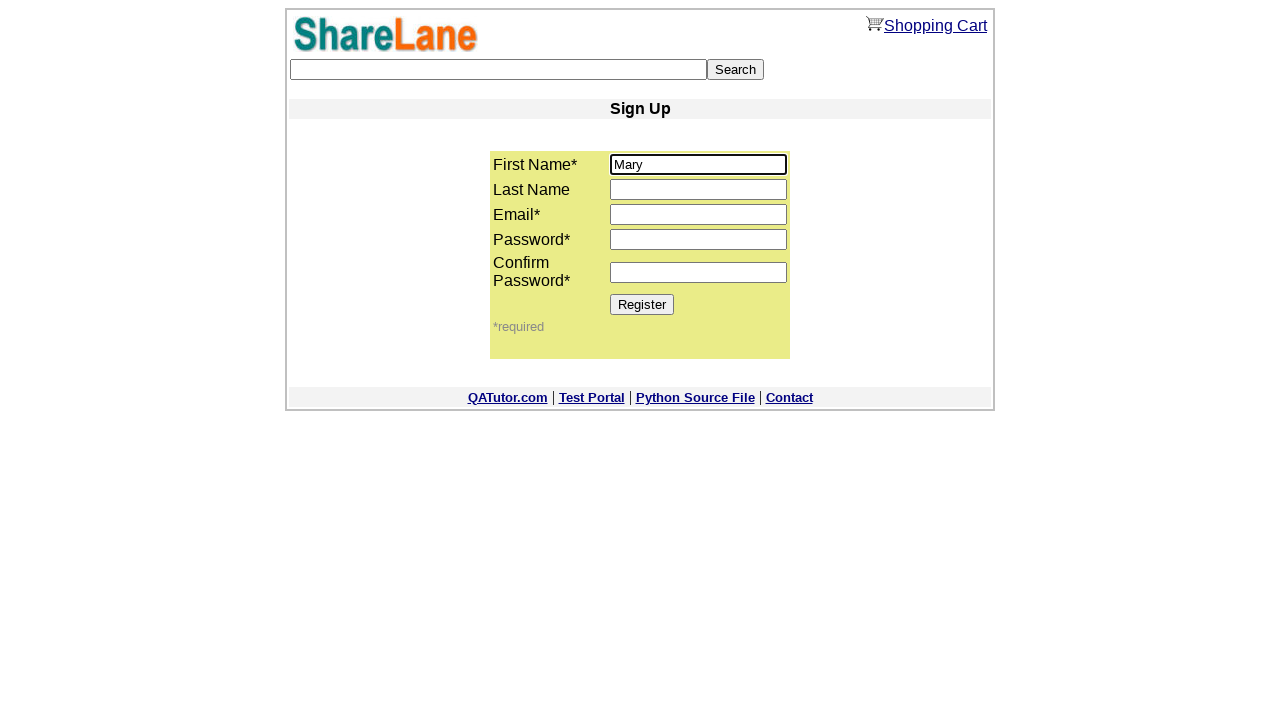

Filled email field with 'amigo11@mail.ru' on input[name='email']
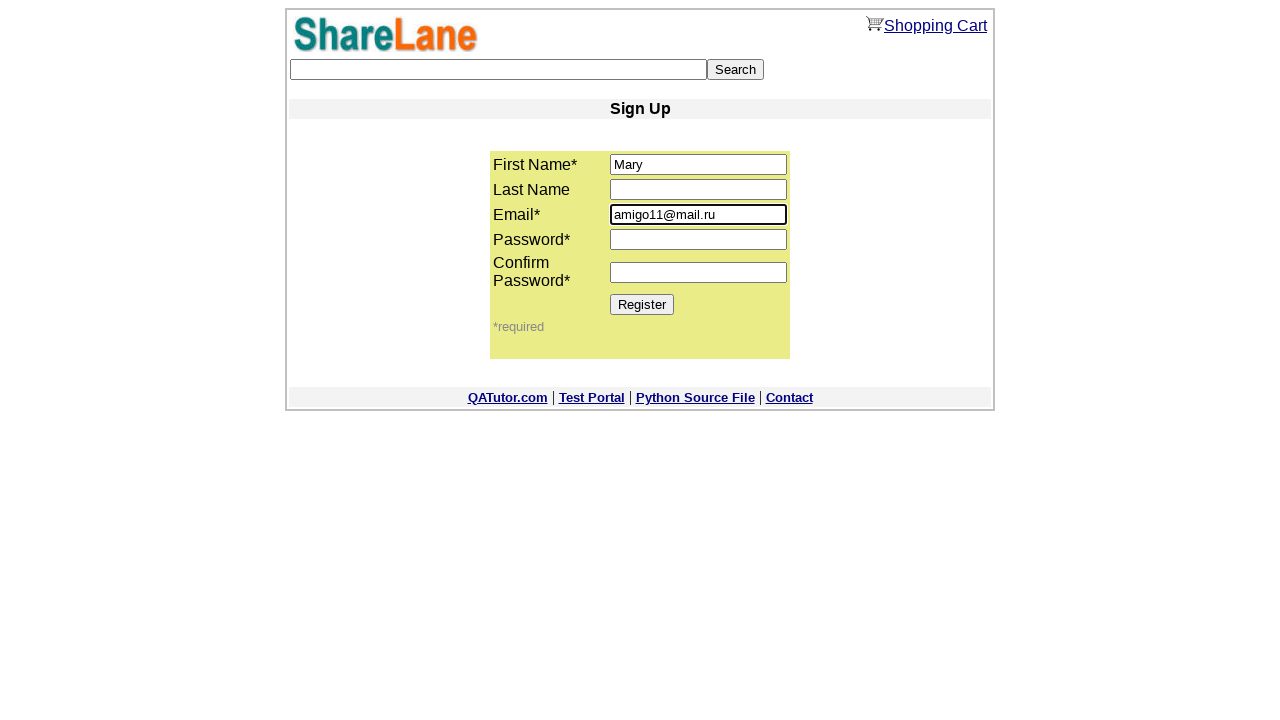

Filled password field with single character '3' on input[name='password1']
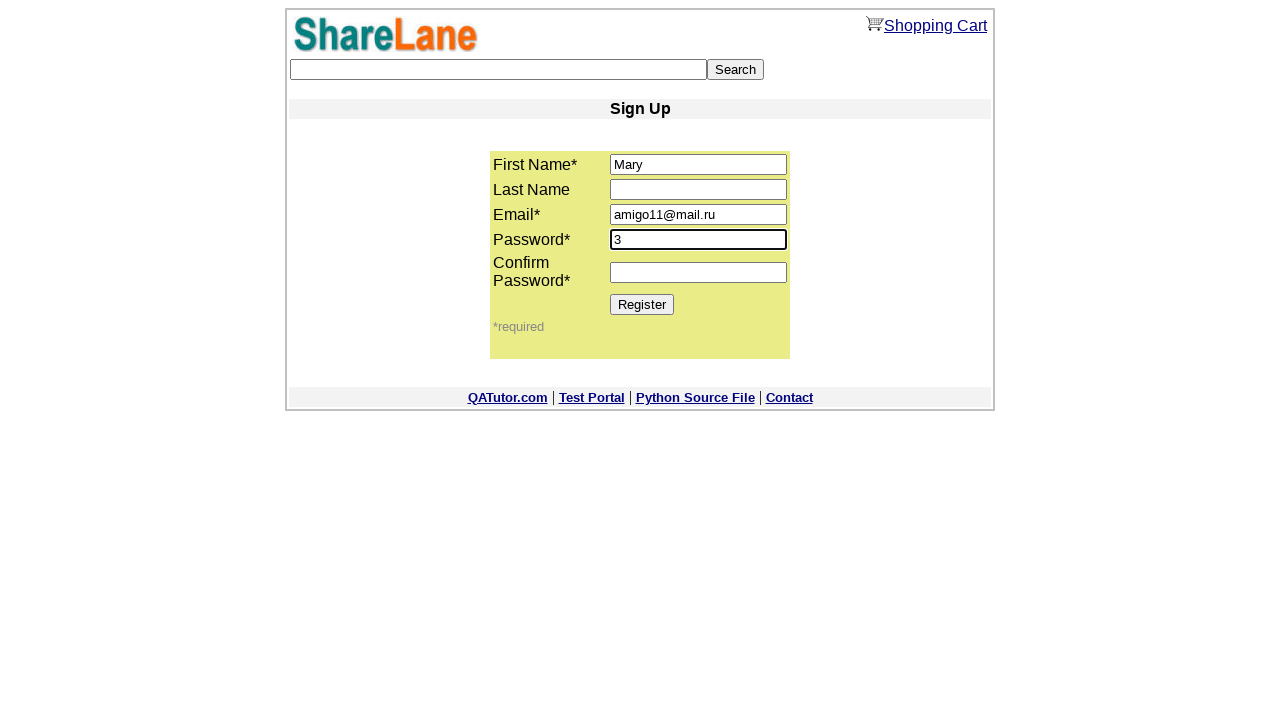

Filled confirm password field with '3' on input[name='password2']
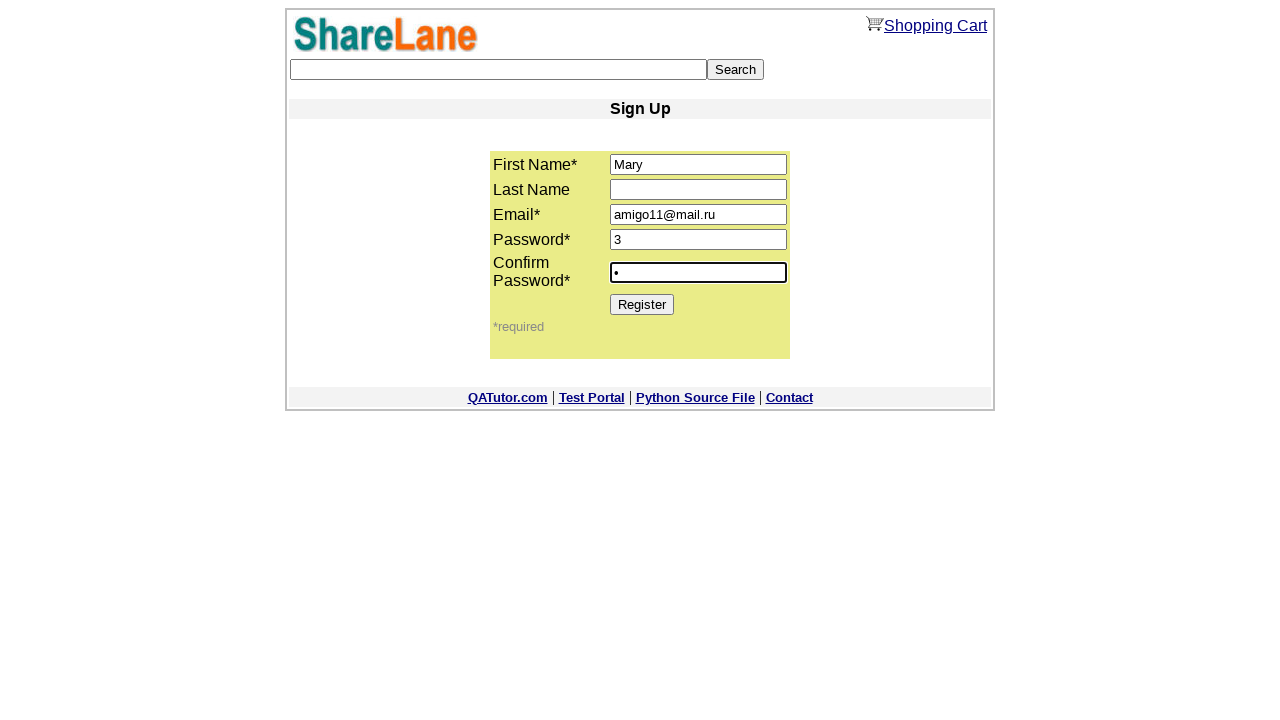

Clicked Register button to submit short password at (642, 304) on input[value='Register']
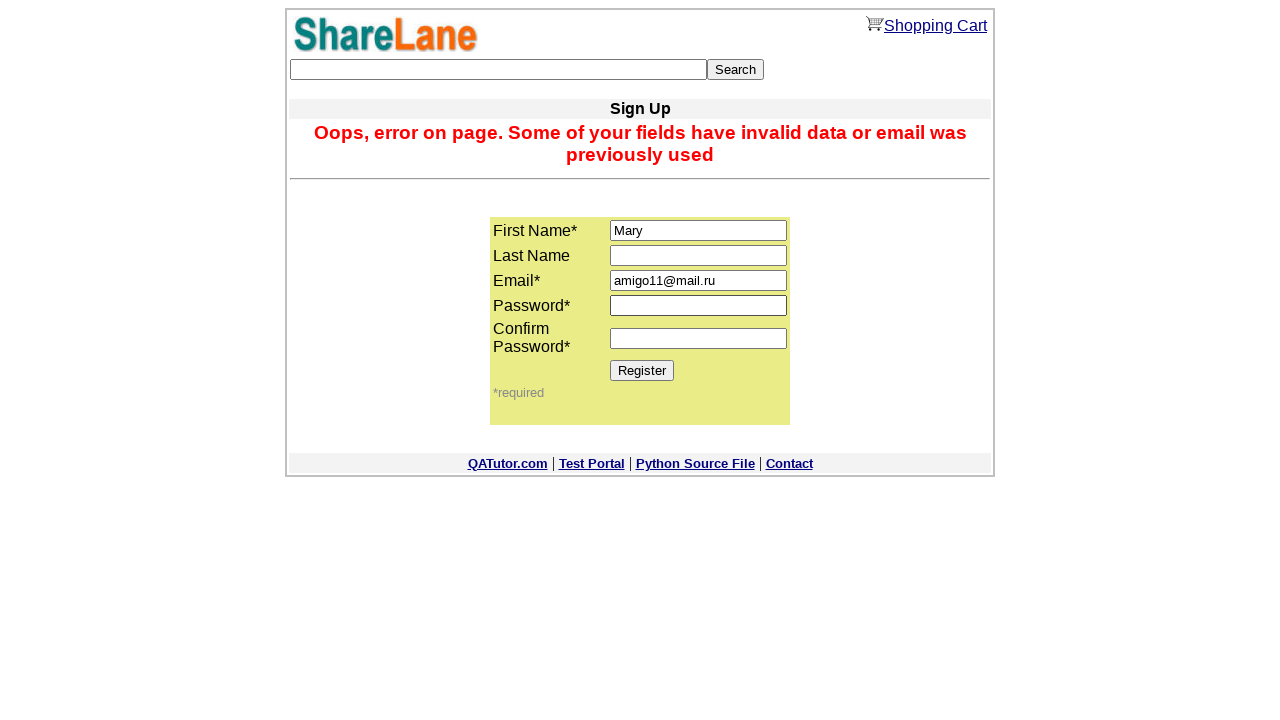

Verified error message displayed for short password validation
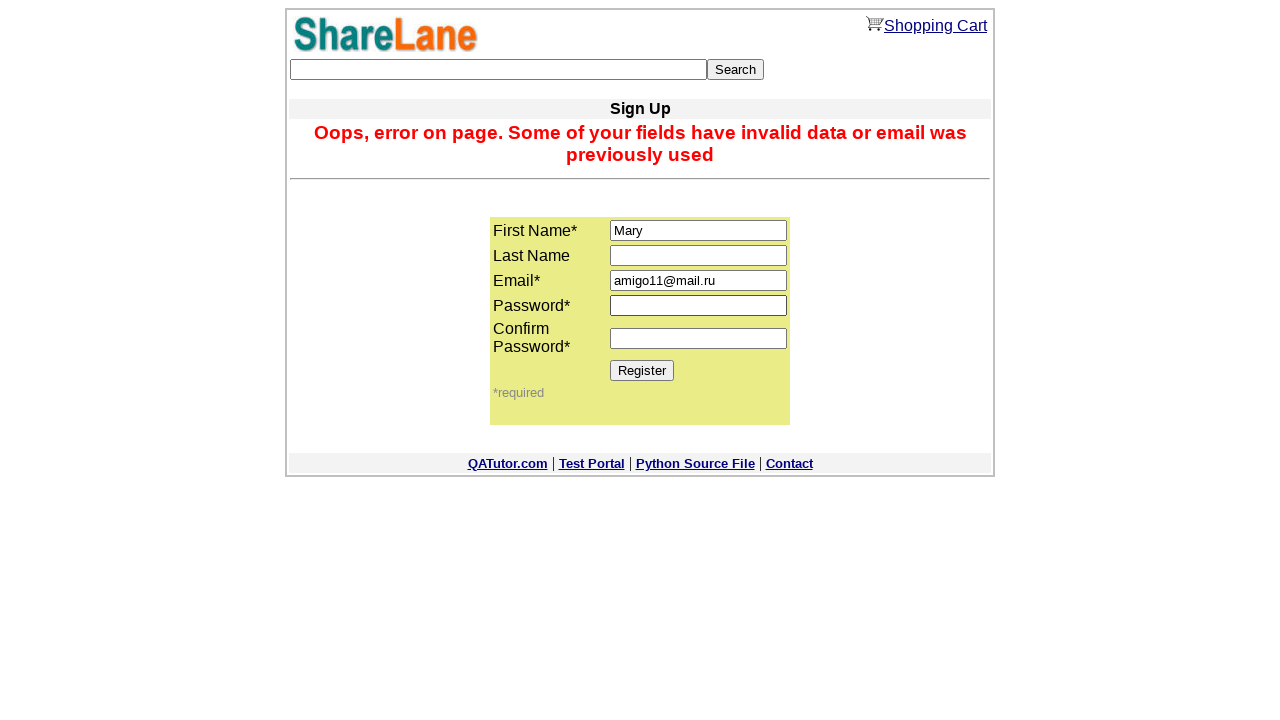

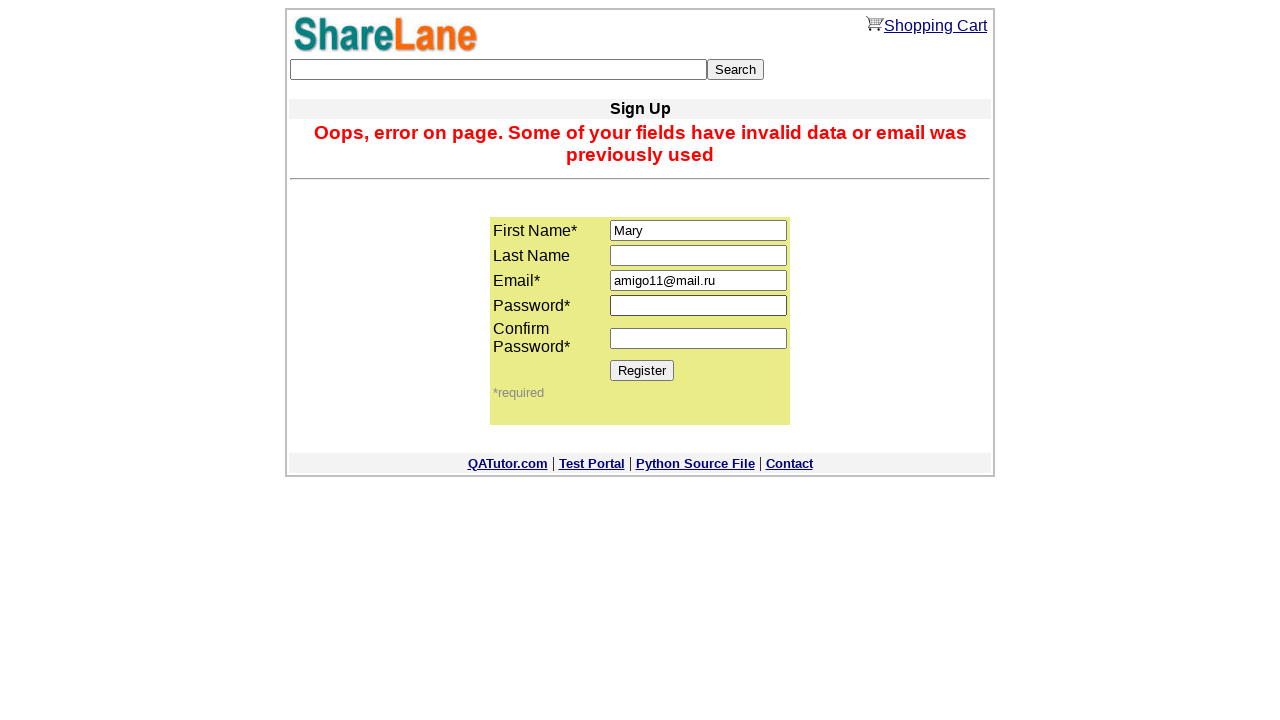